Tests complete car form submission by filling all fields (name, year, power, price, manufacturer) and submitting

Starting URL: https://carros-crud.vercel.app/

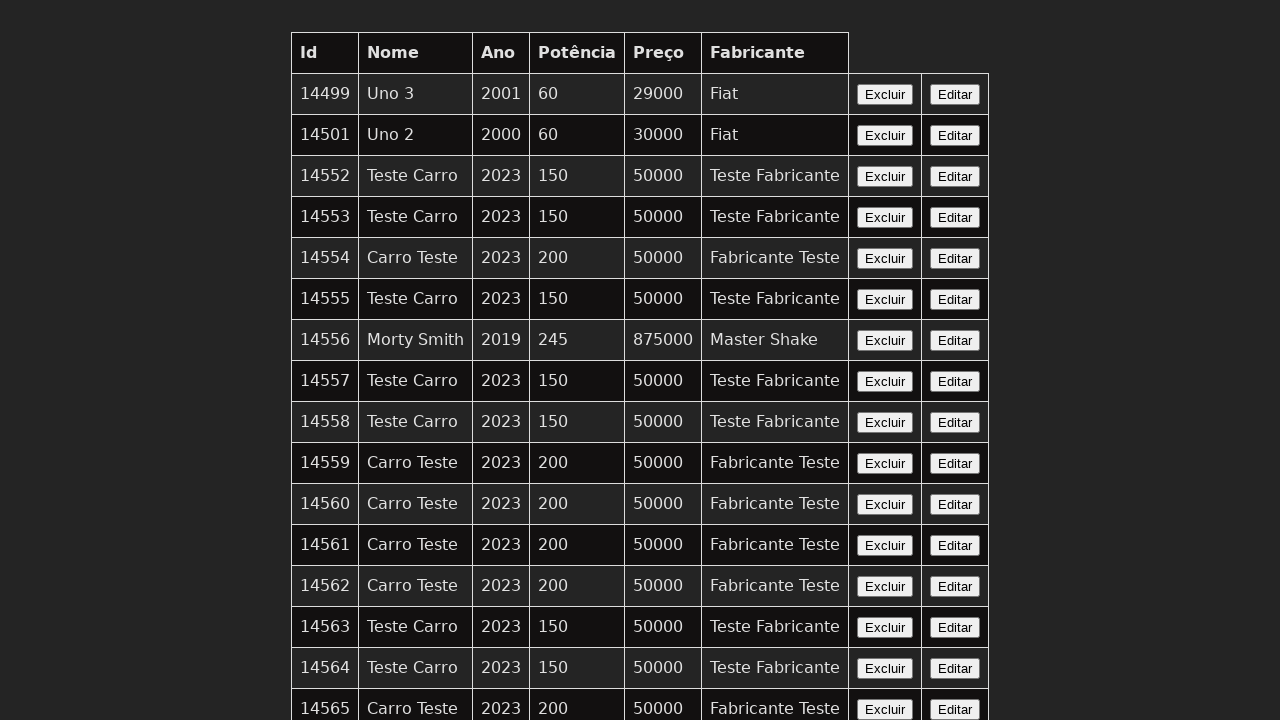

Waited for car form to be visible
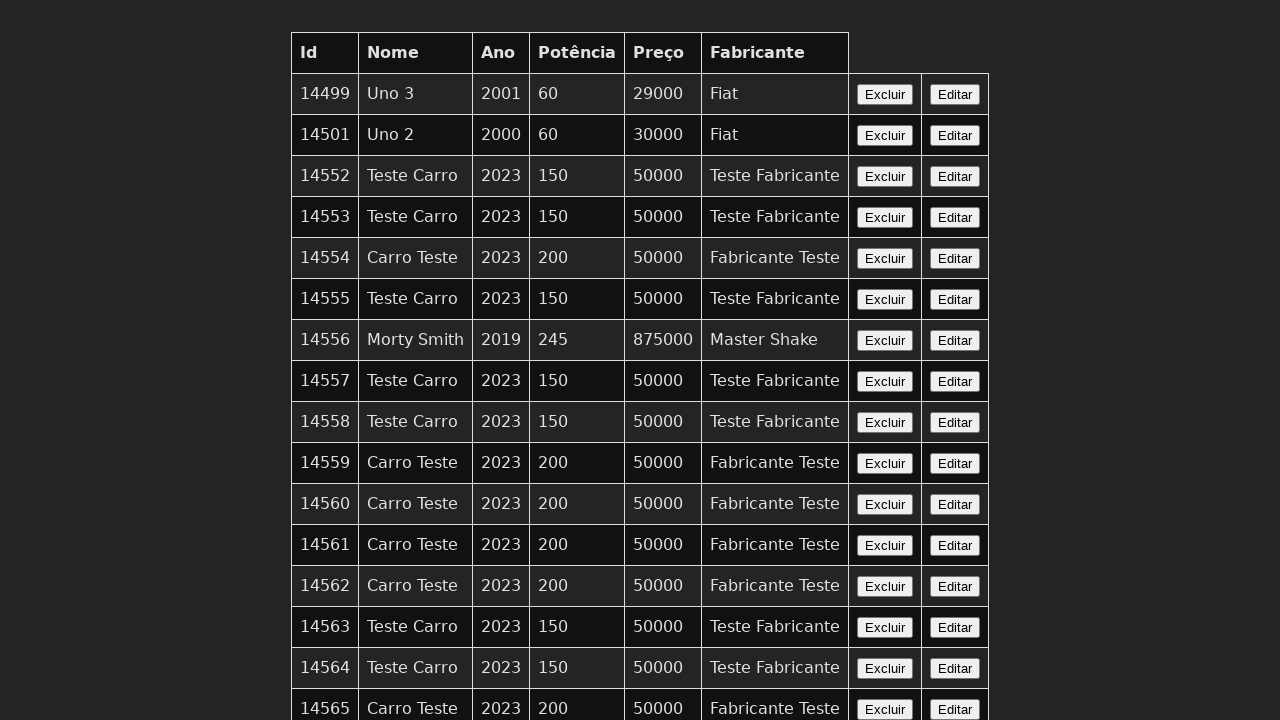

Filled car name field with 'Teste Carro' on input[name='nome']
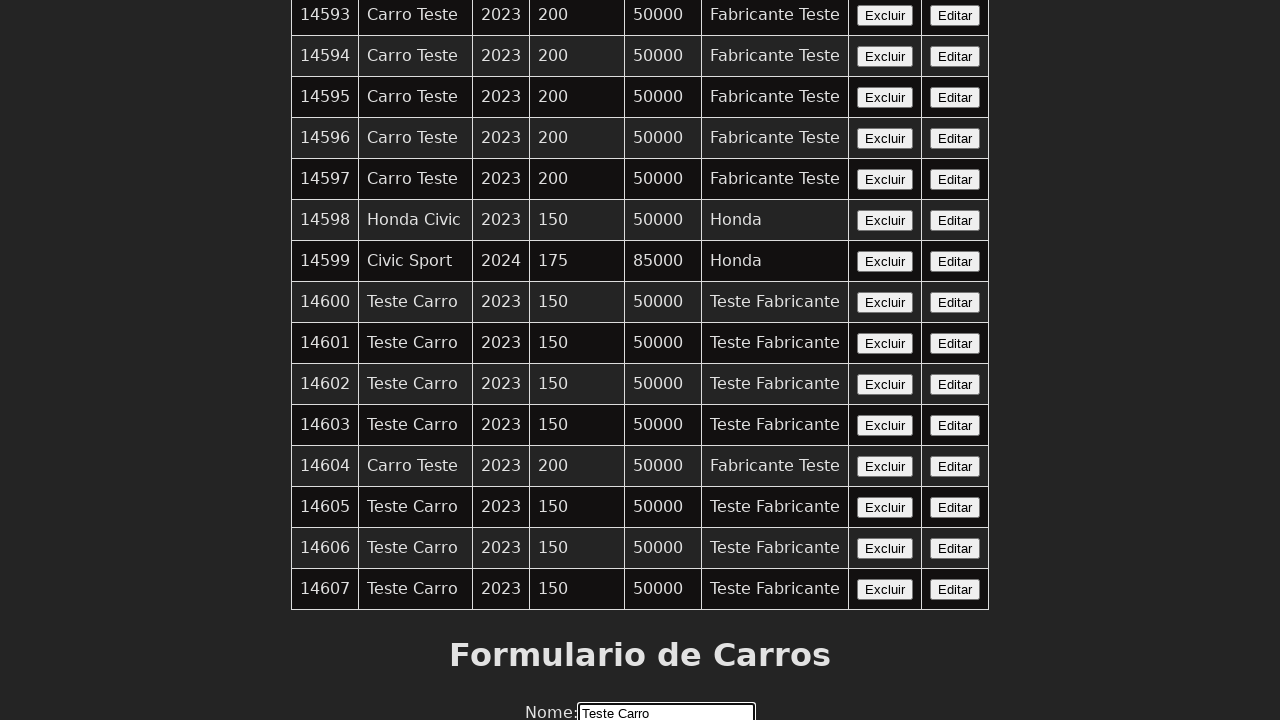

Filled year field with '2023' on input[name='ano']
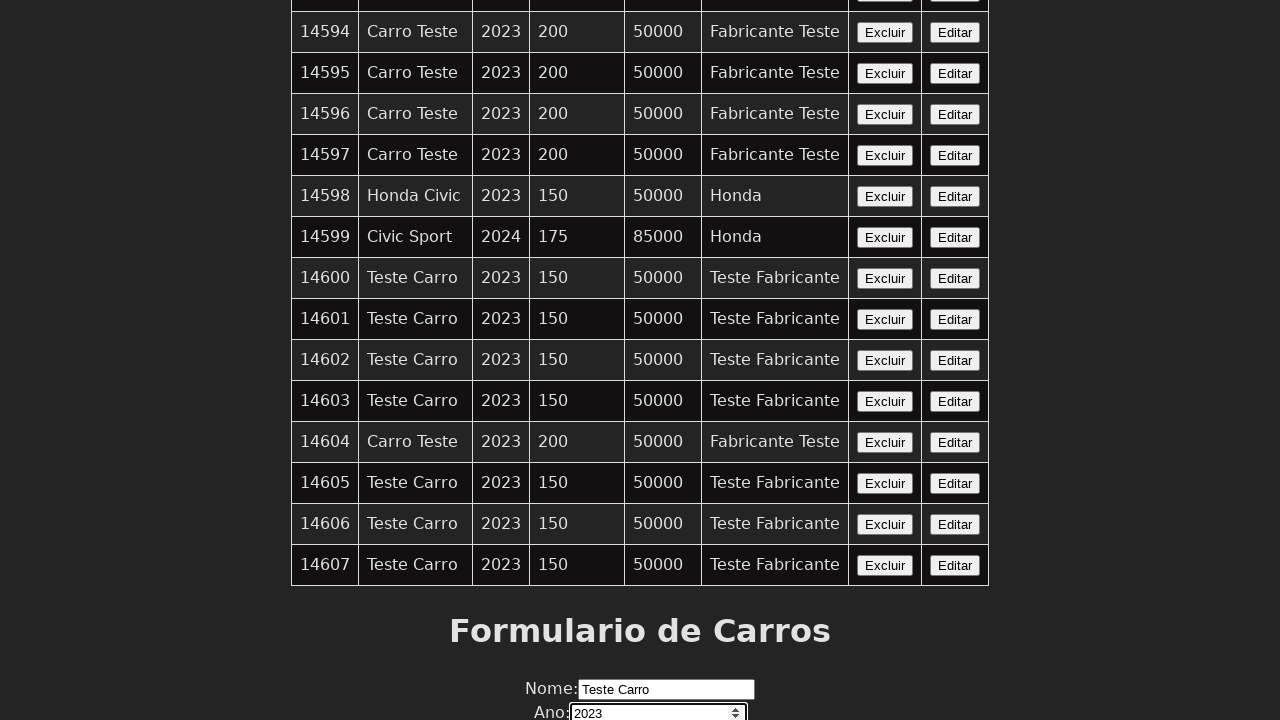

Filled power field with '150' on input[name='potencia']
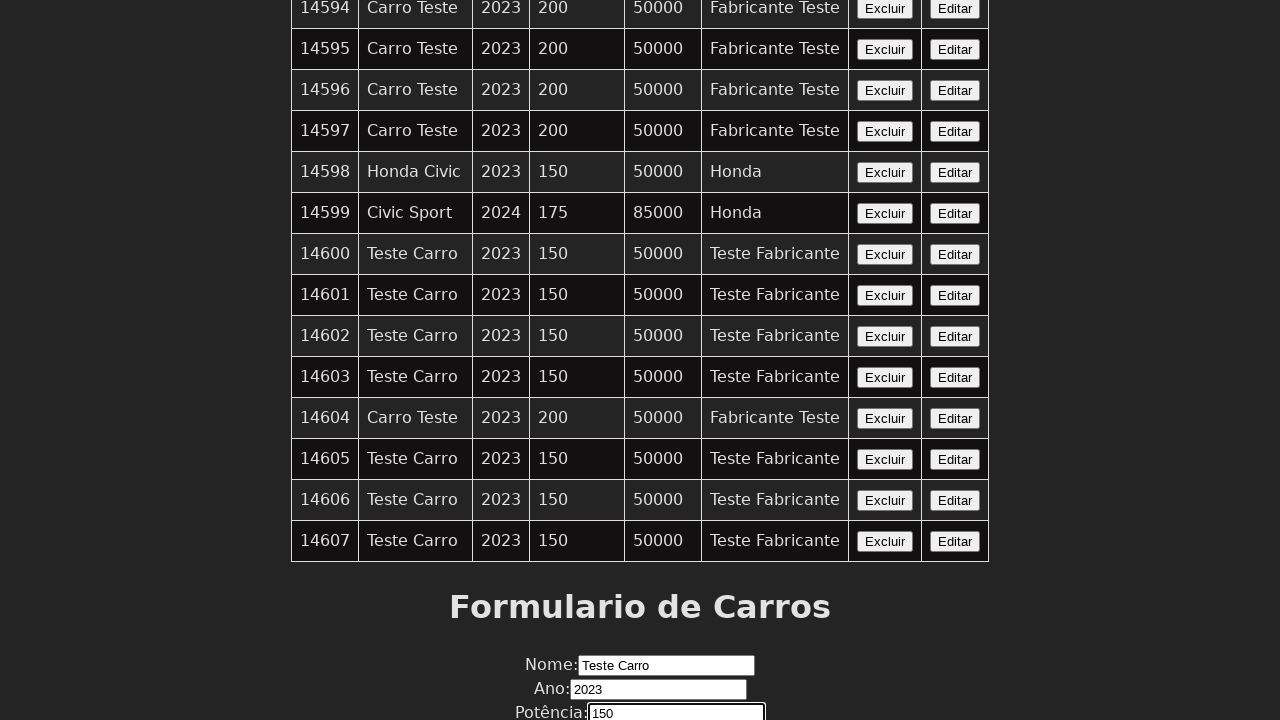

Filled price field with '50000' on input[name='preco']
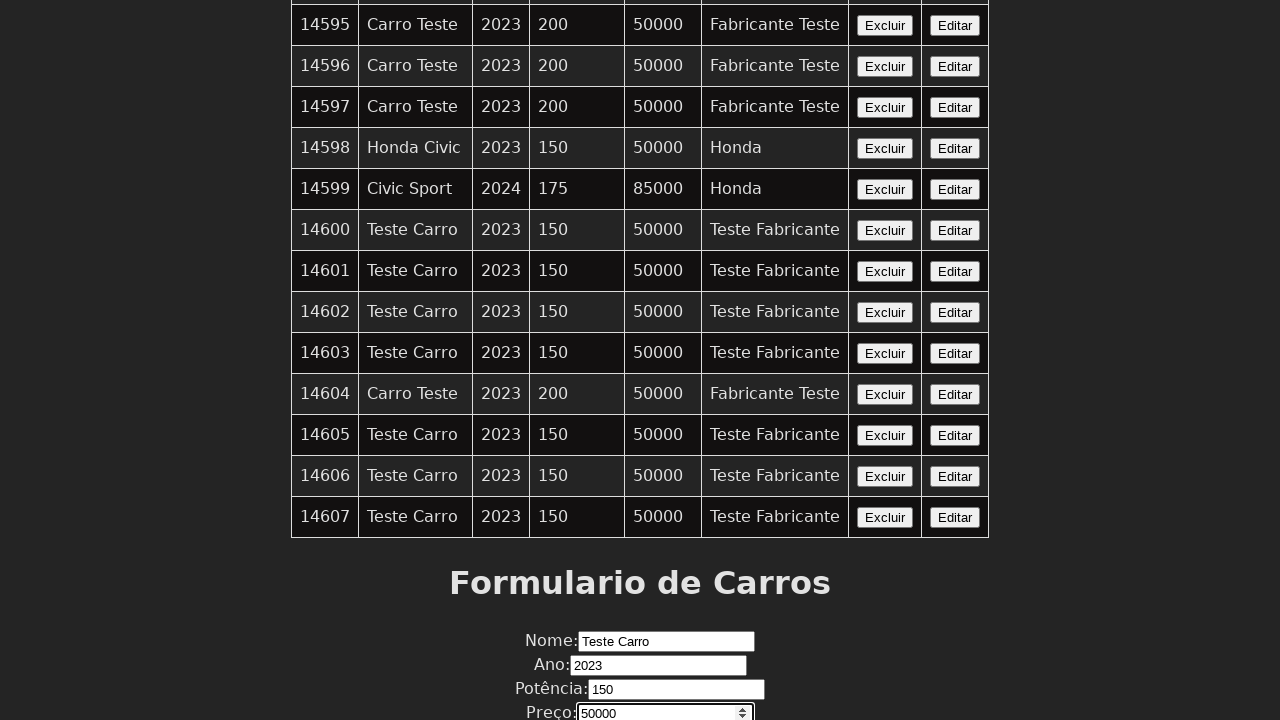

Filled manufacturer field with 'Teste Fabricante' on input[name='fabricante']
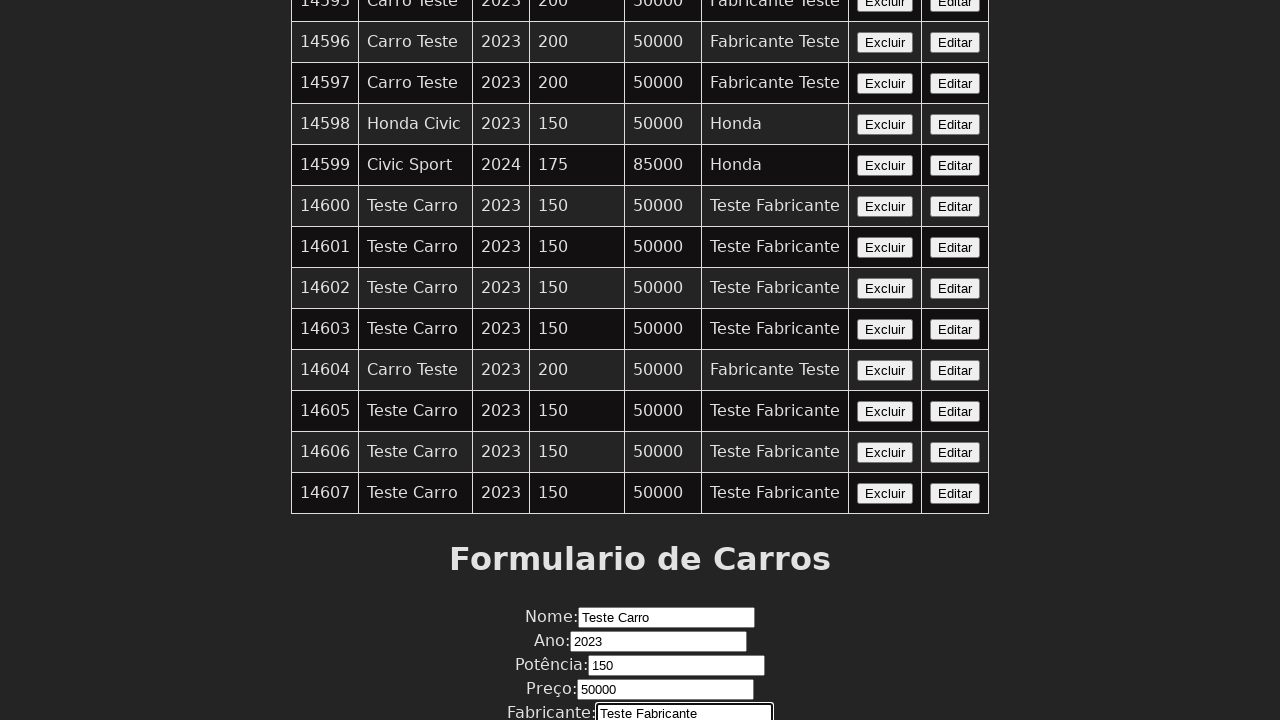

Clicked submit button to submit car form at (640, 676) on xpath=//button[contains(text(),'Enviar')]
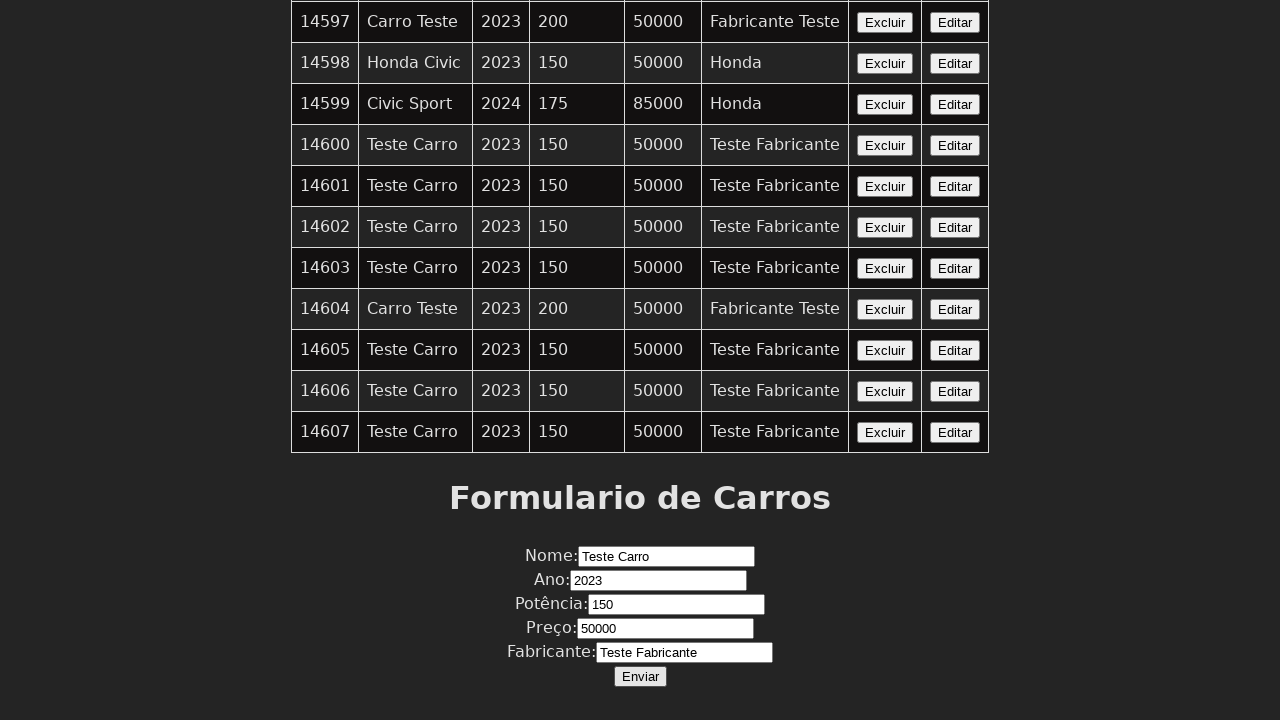

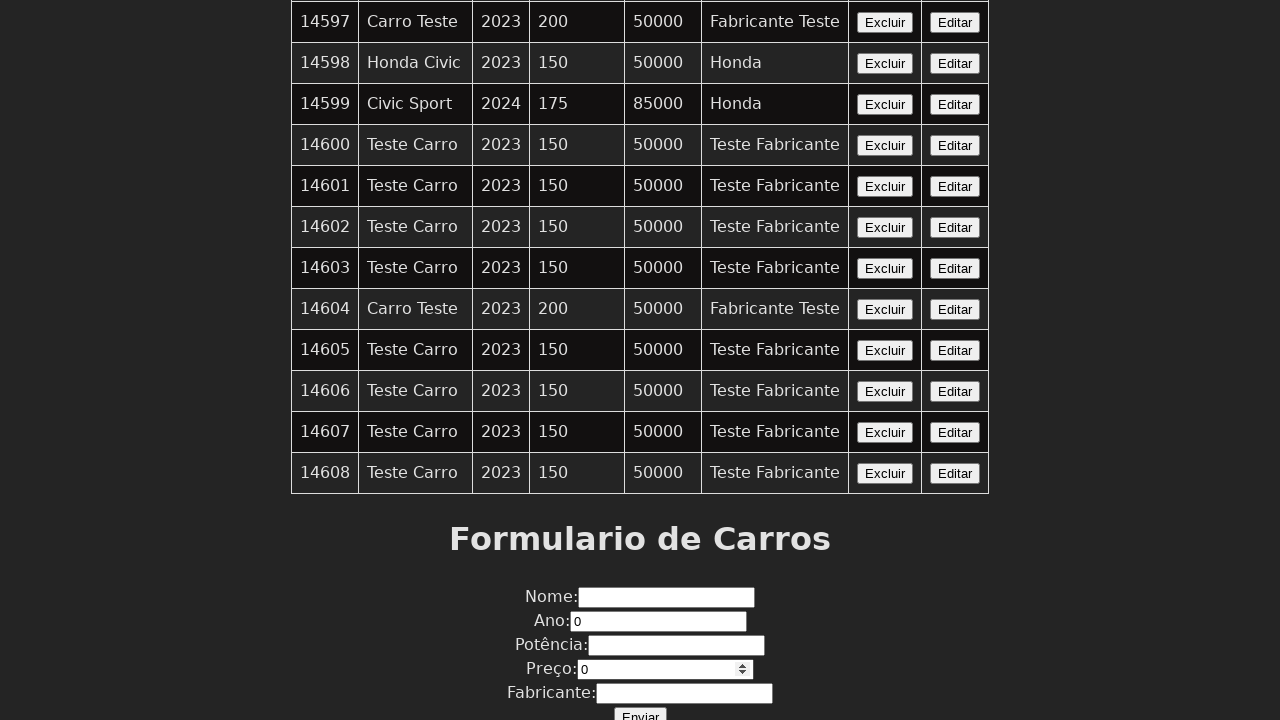